Tests adding multiple tasks to the todo list by filling and submitting two tasks sequentially.

Starting URL: https://todomvc.com/examples/react/dist/

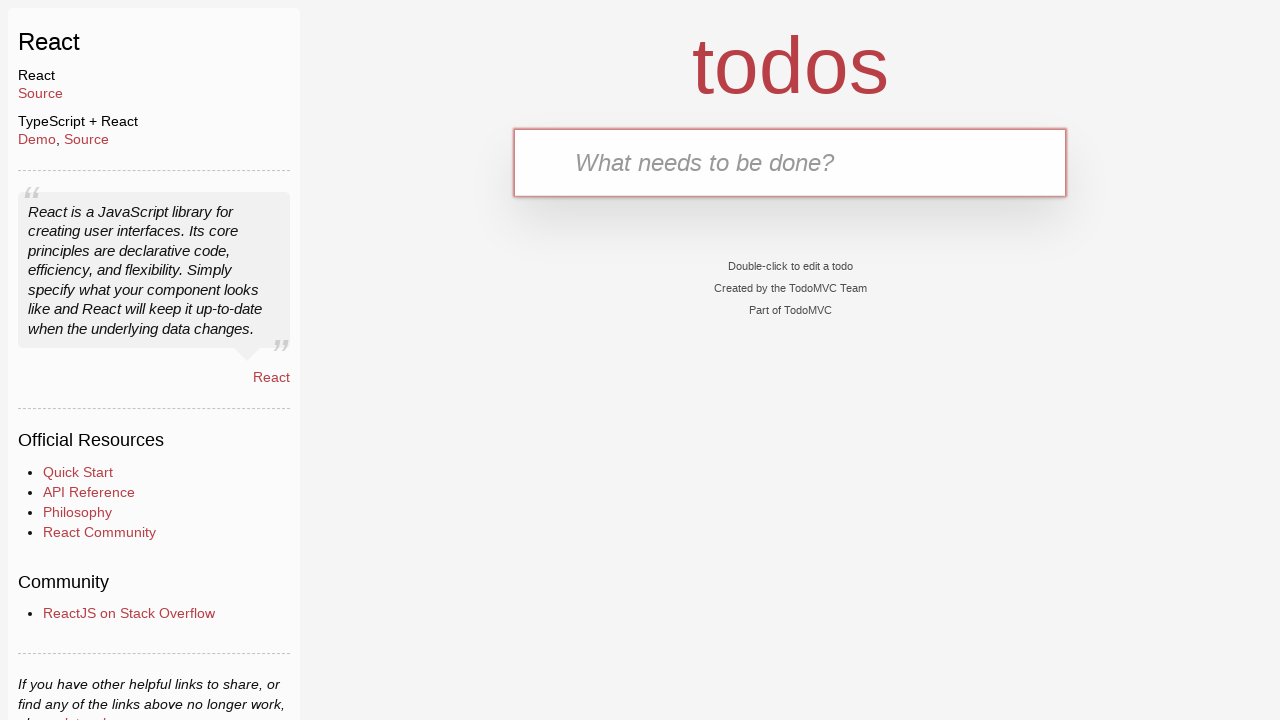

Filled new-todo input with 'Task 1' on .new-todo
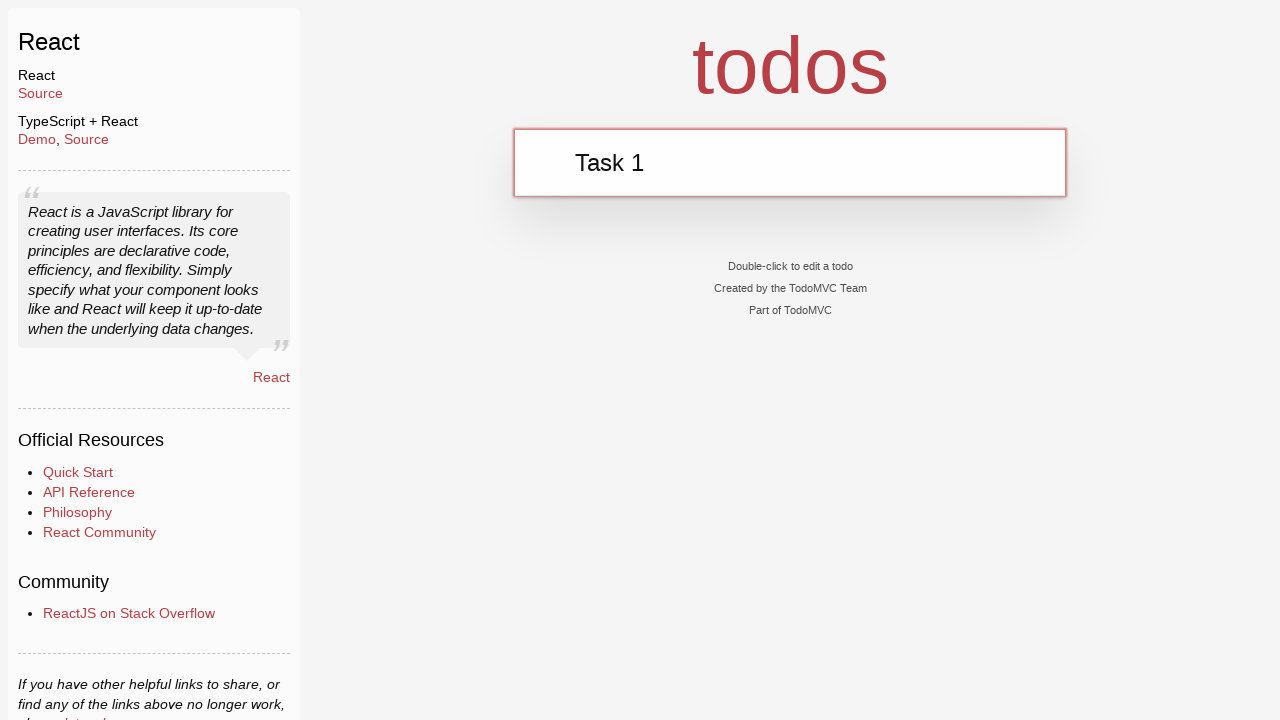

Pressed Enter to submit first task on .new-todo
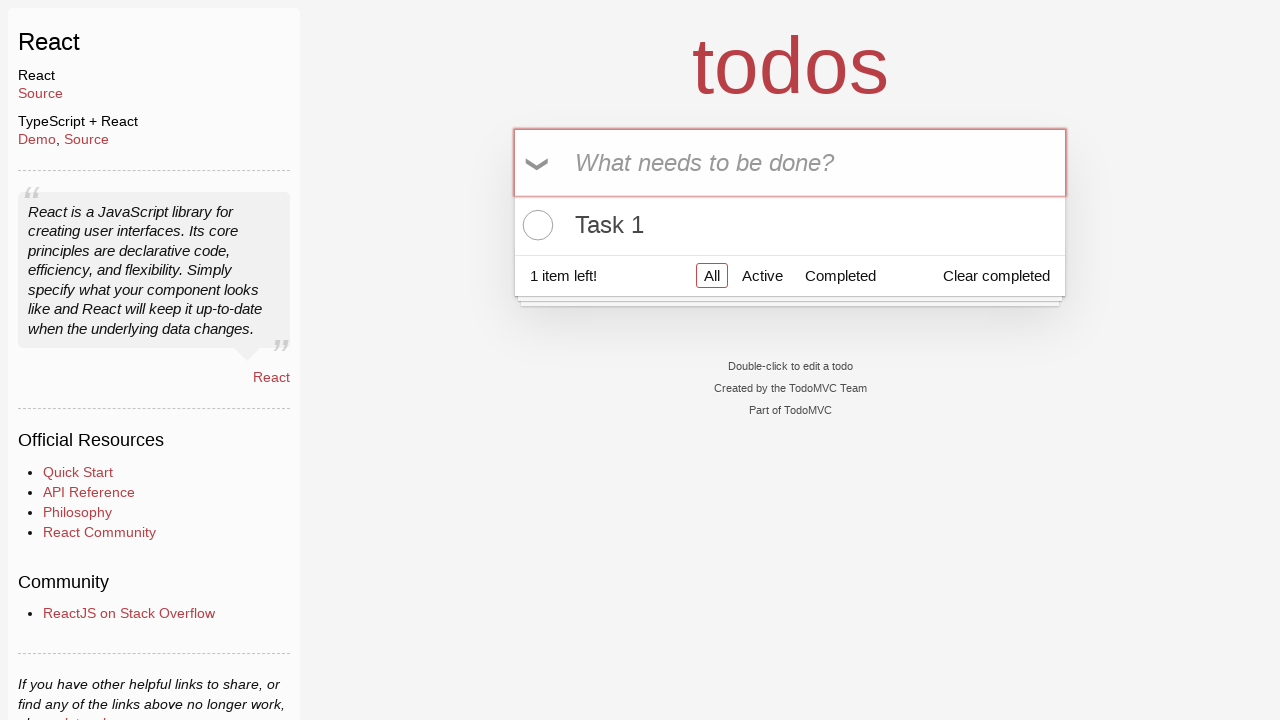

Filled new-todo input with 'Task 2' on .new-todo
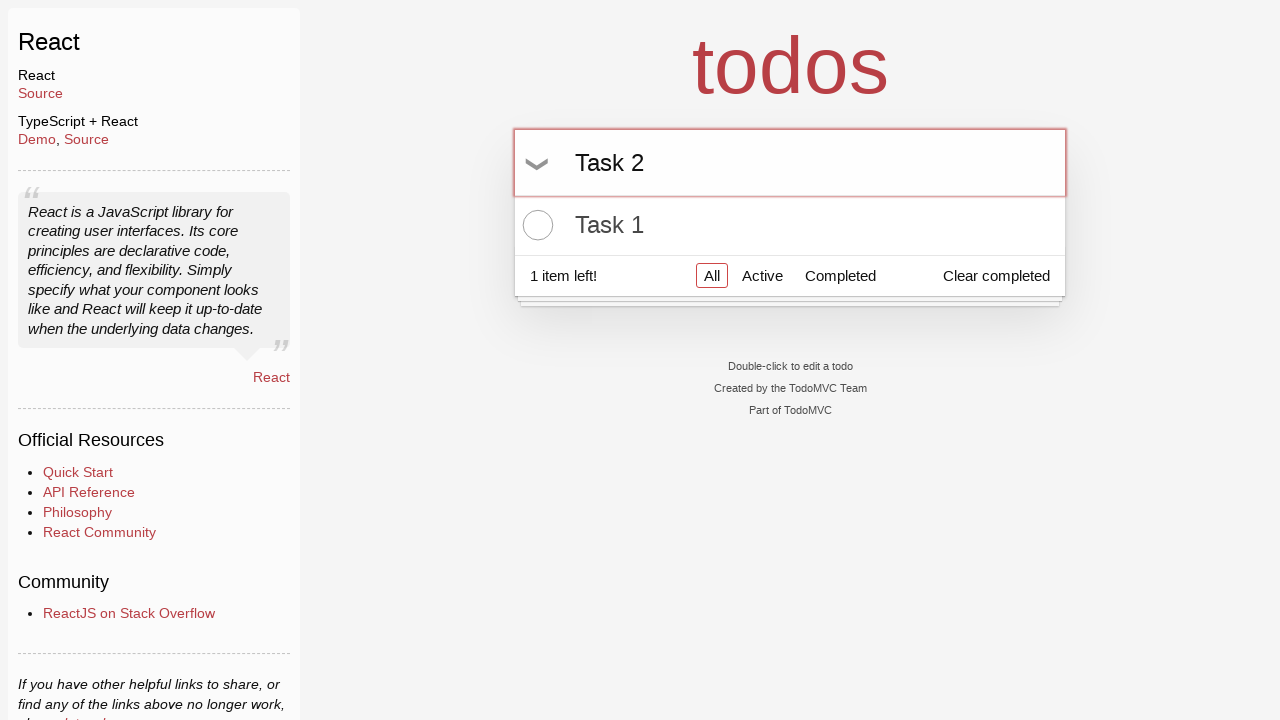

Pressed Enter to submit second task on .new-todo
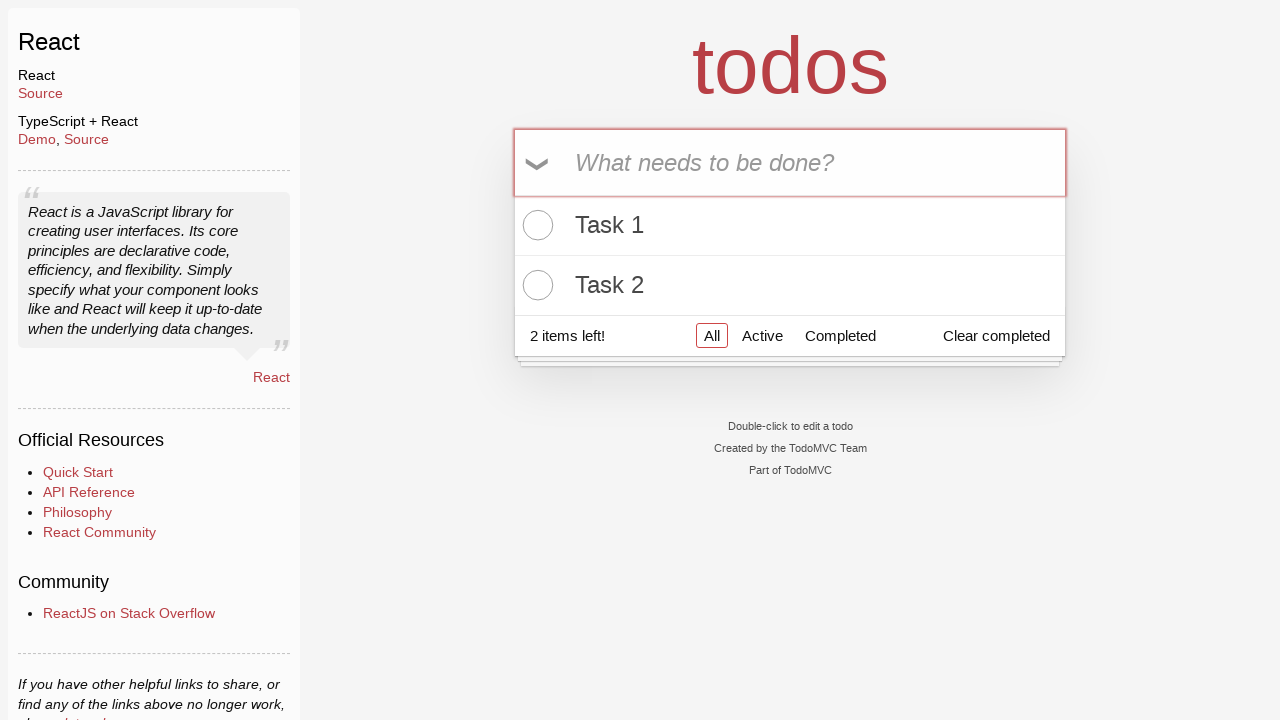

Verified both tasks are displayed in the todo list
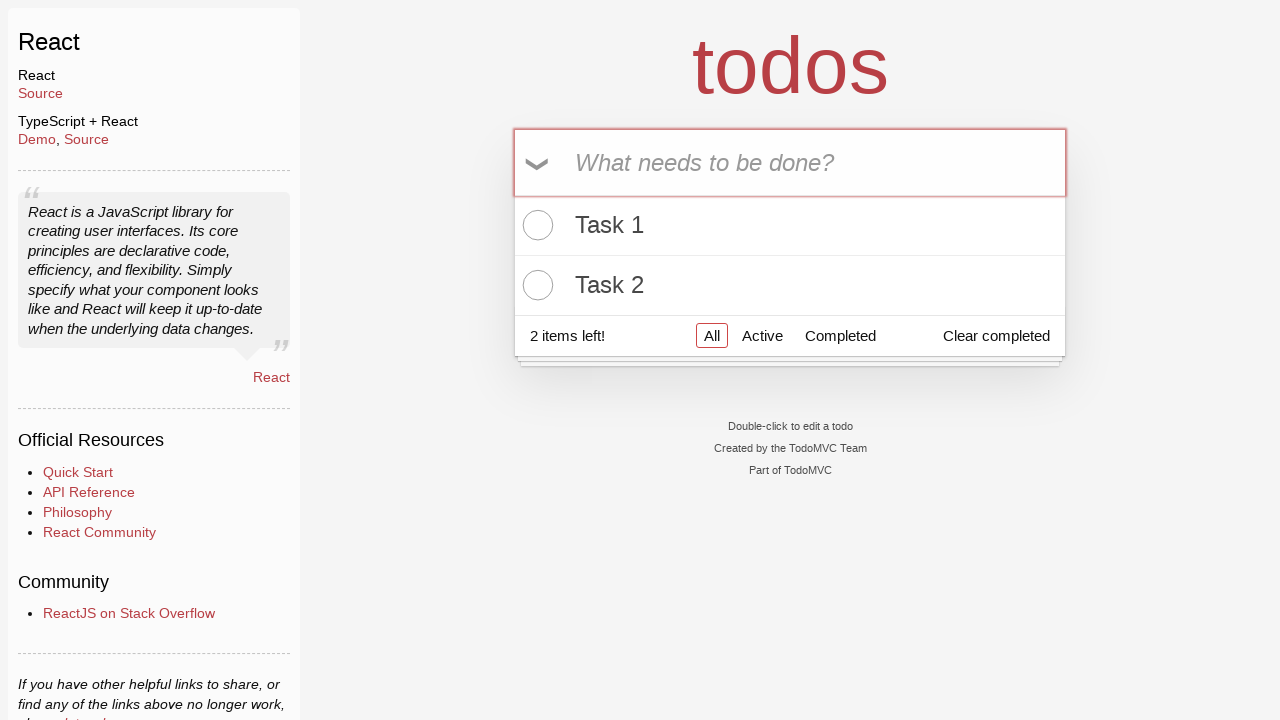

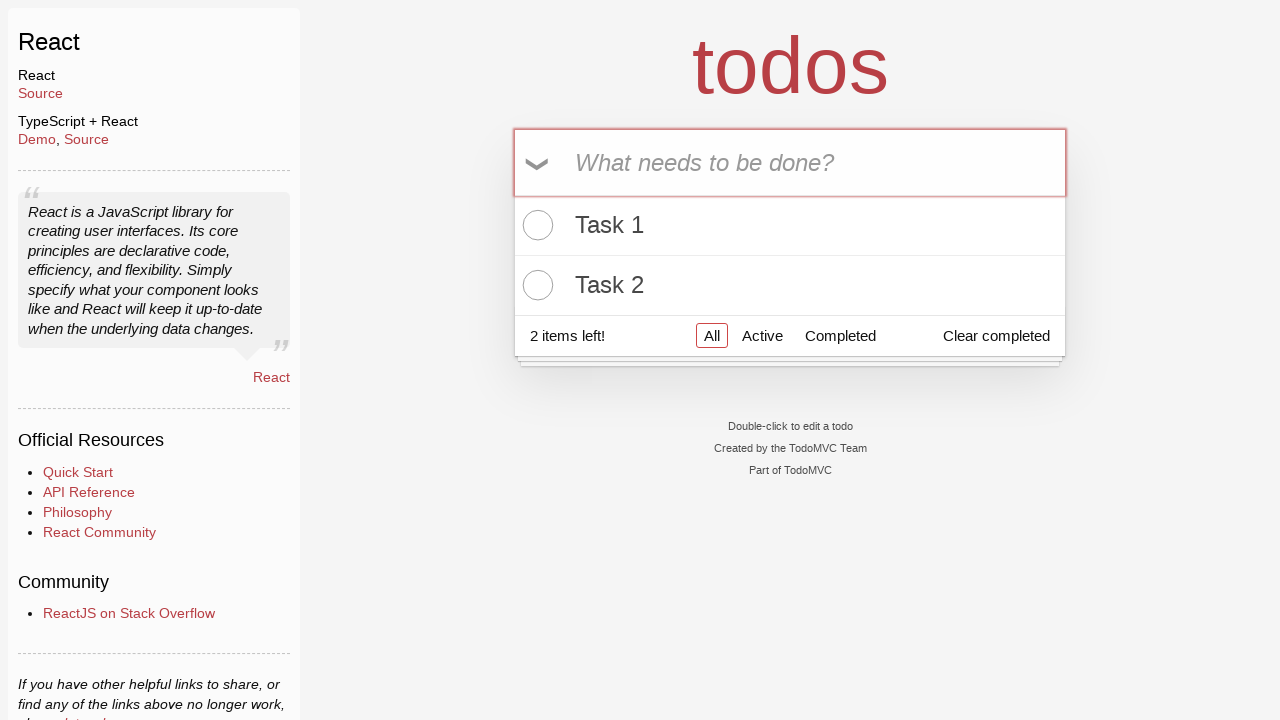